Tests the Uncheck All button functionality by first checking all checkboxes then unchecking them

Starting URL: https://www.lambdatest.com/selenium-playground/checkbox-demo

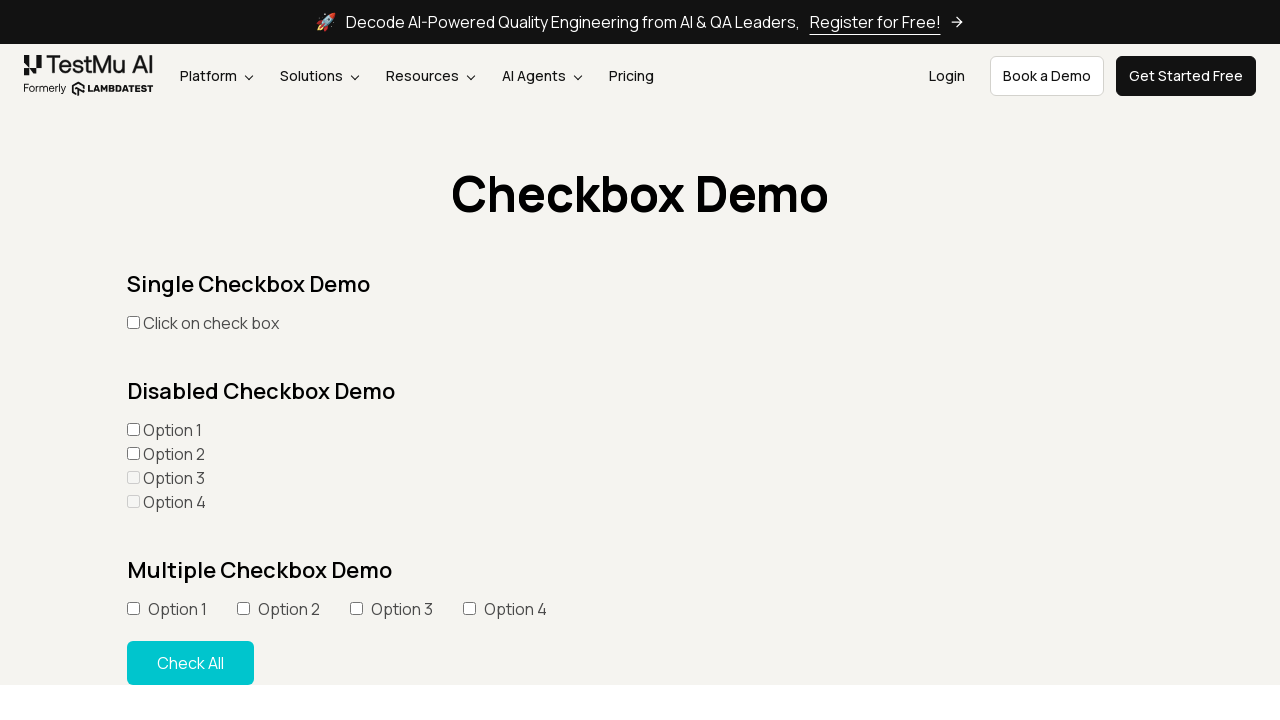

Scrolled to Multiple Checkbox Demo section
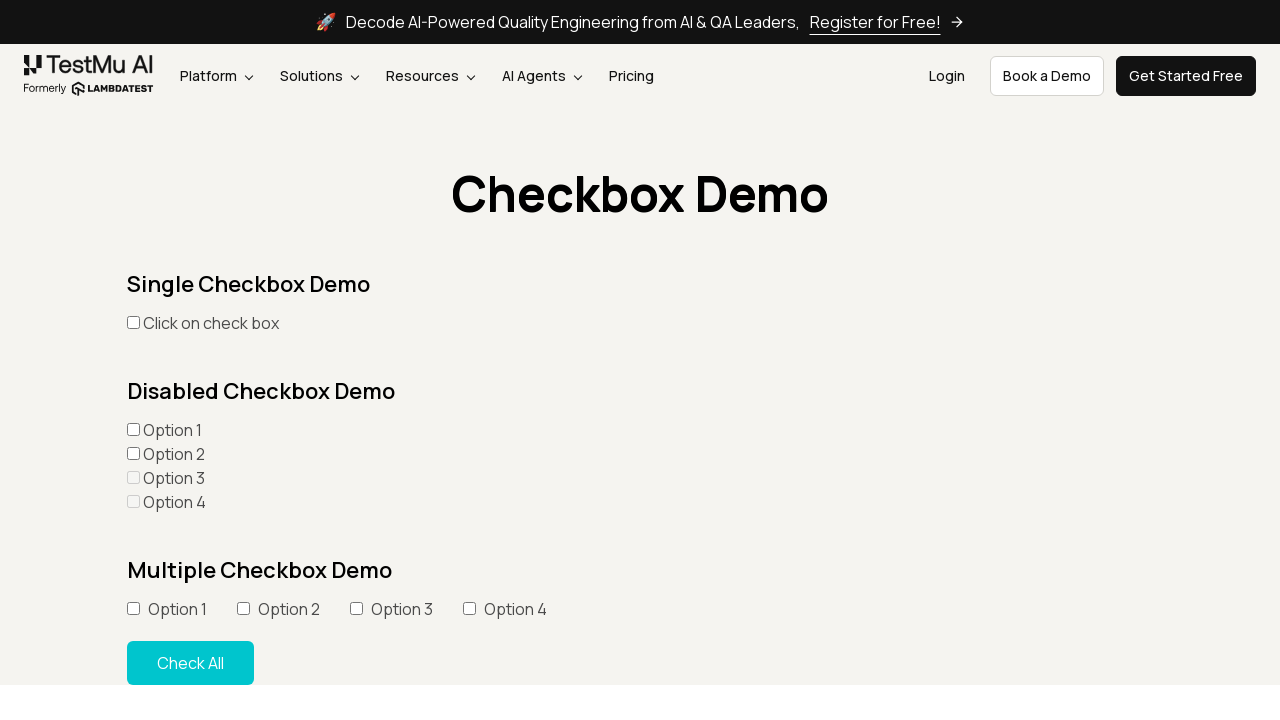

Clicked Check All button to check all checkboxes at (190, 663) on button:has-text('Check All')
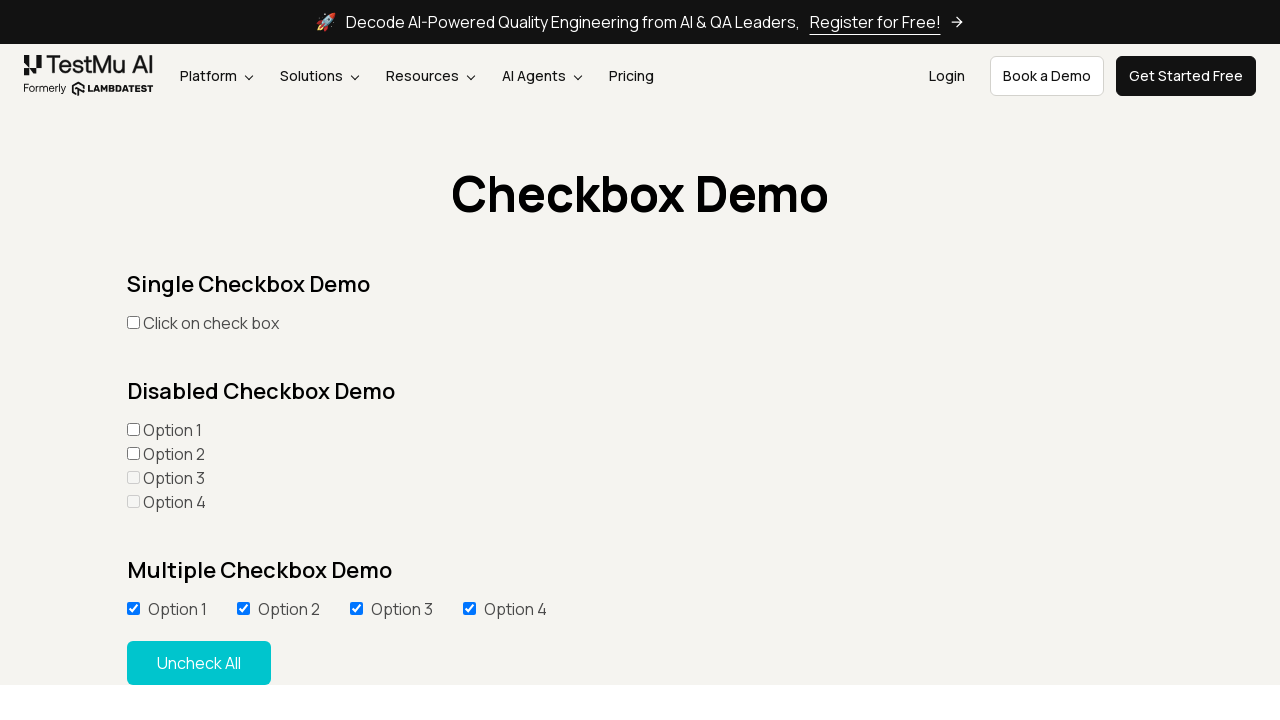

Clicked Uncheck All button to uncheck all checkboxes at (199, 663) on button:has-text('Uncheck All')
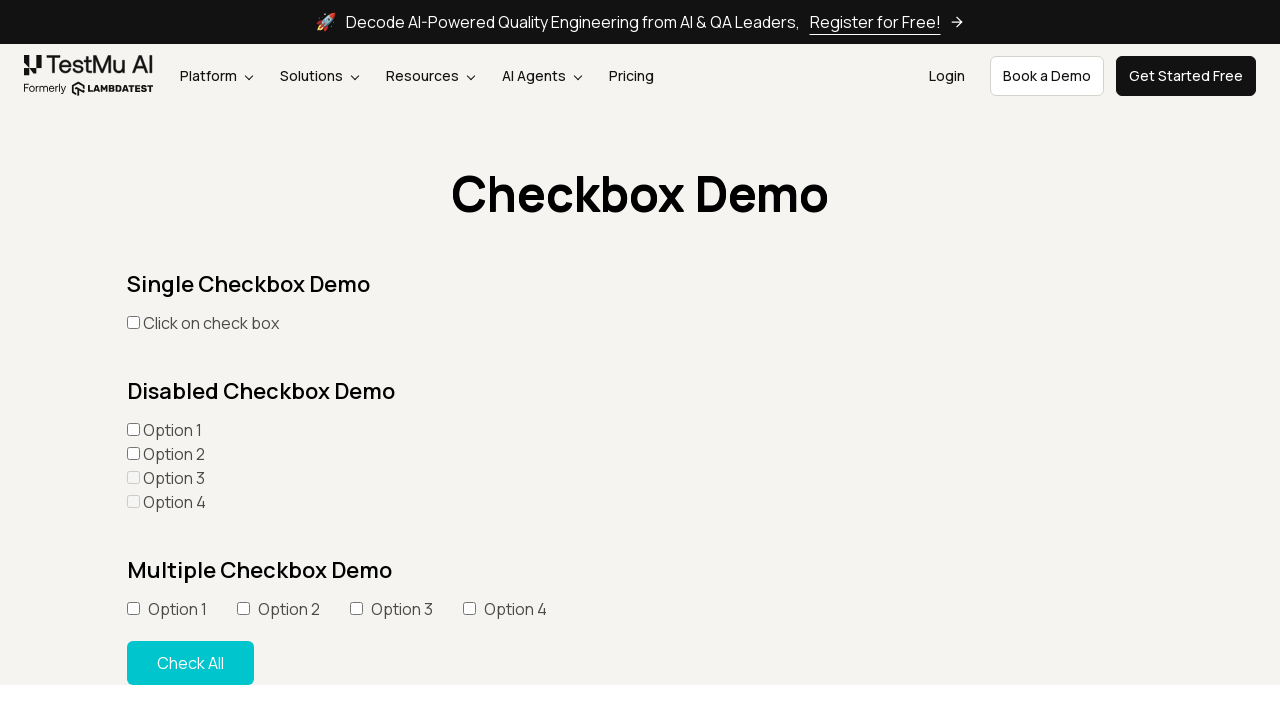

Verified that Option 1 checkbox is unchecked
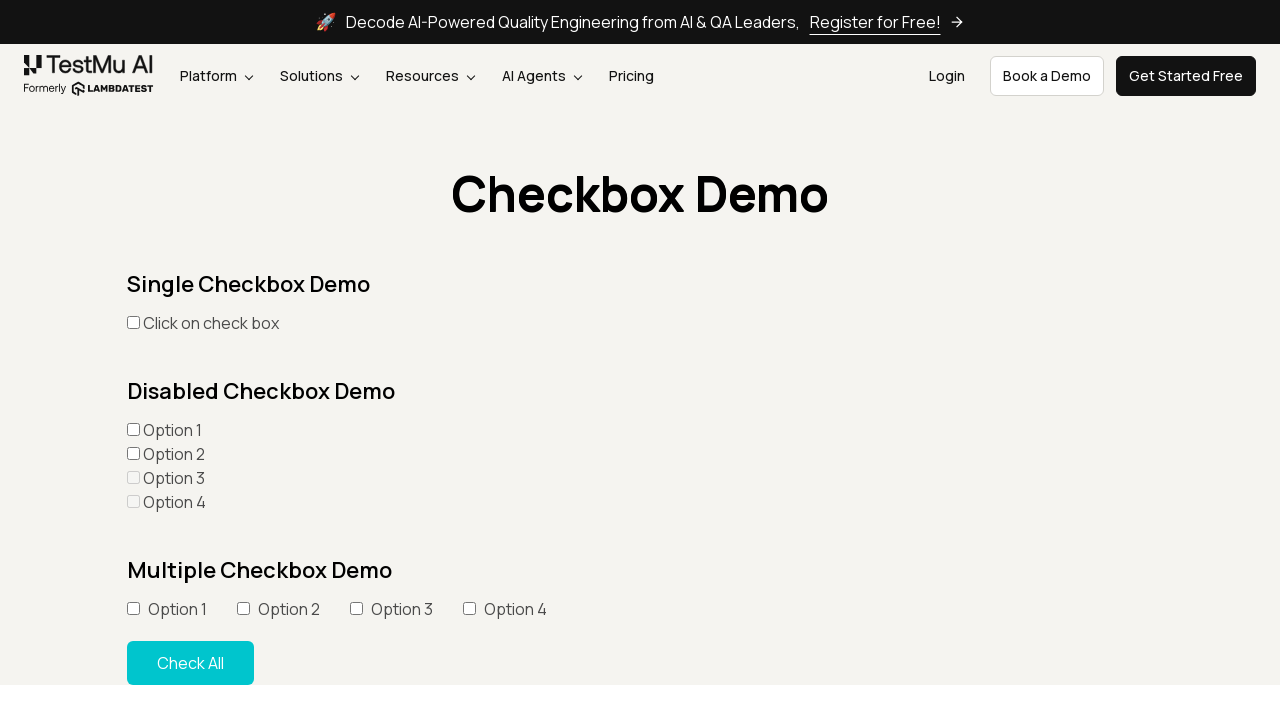

Verified that Option 2 checkbox is unchecked
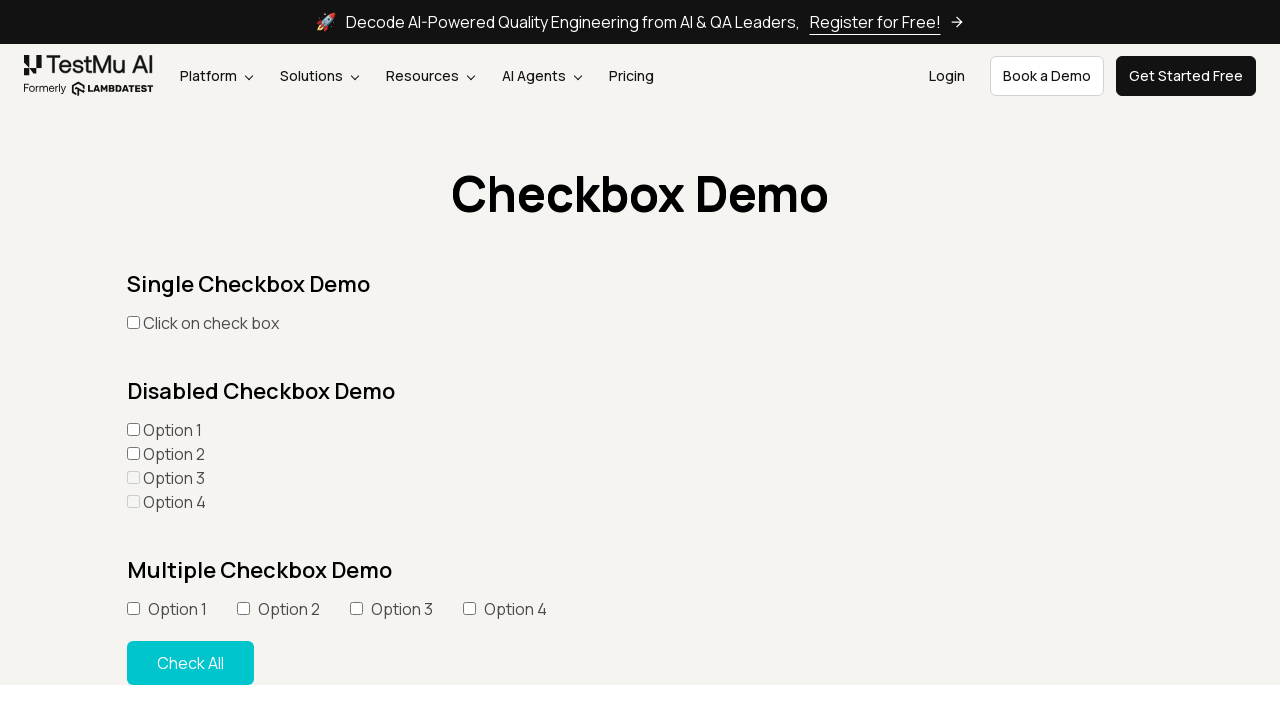

Verified that Option 3 checkbox is unchecked
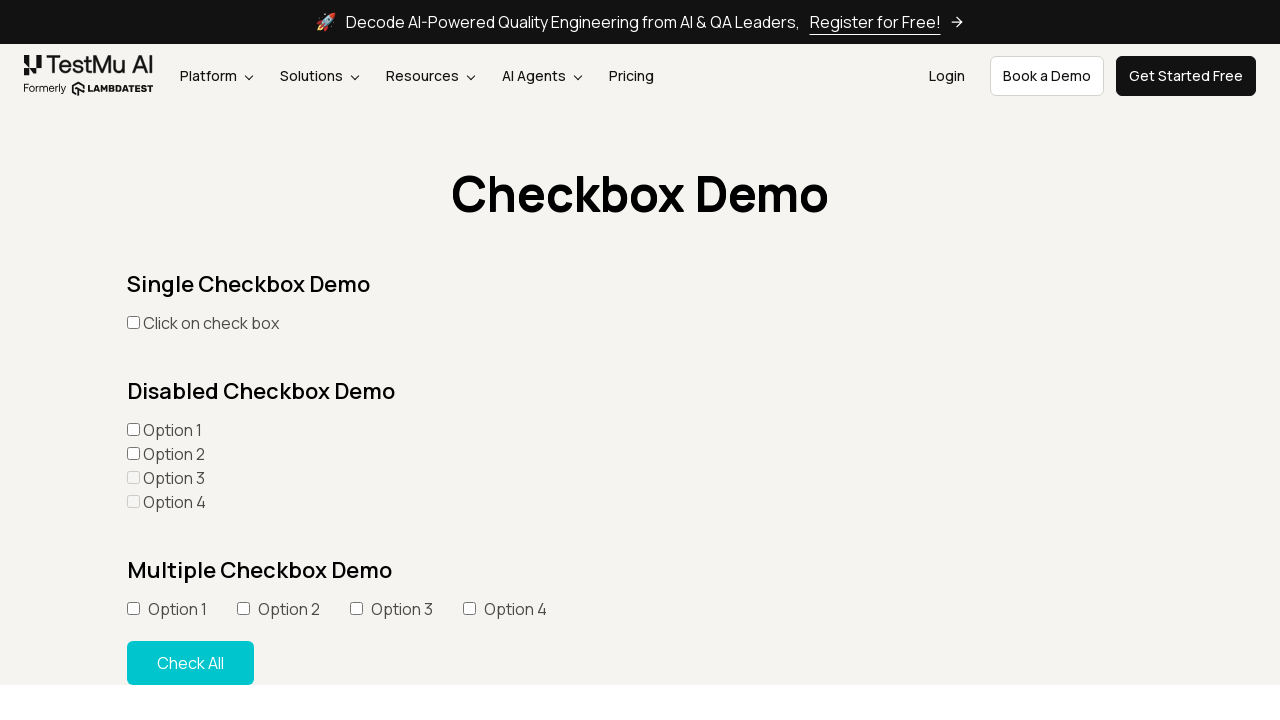

Verified that Option 4 checkbox is unchecked
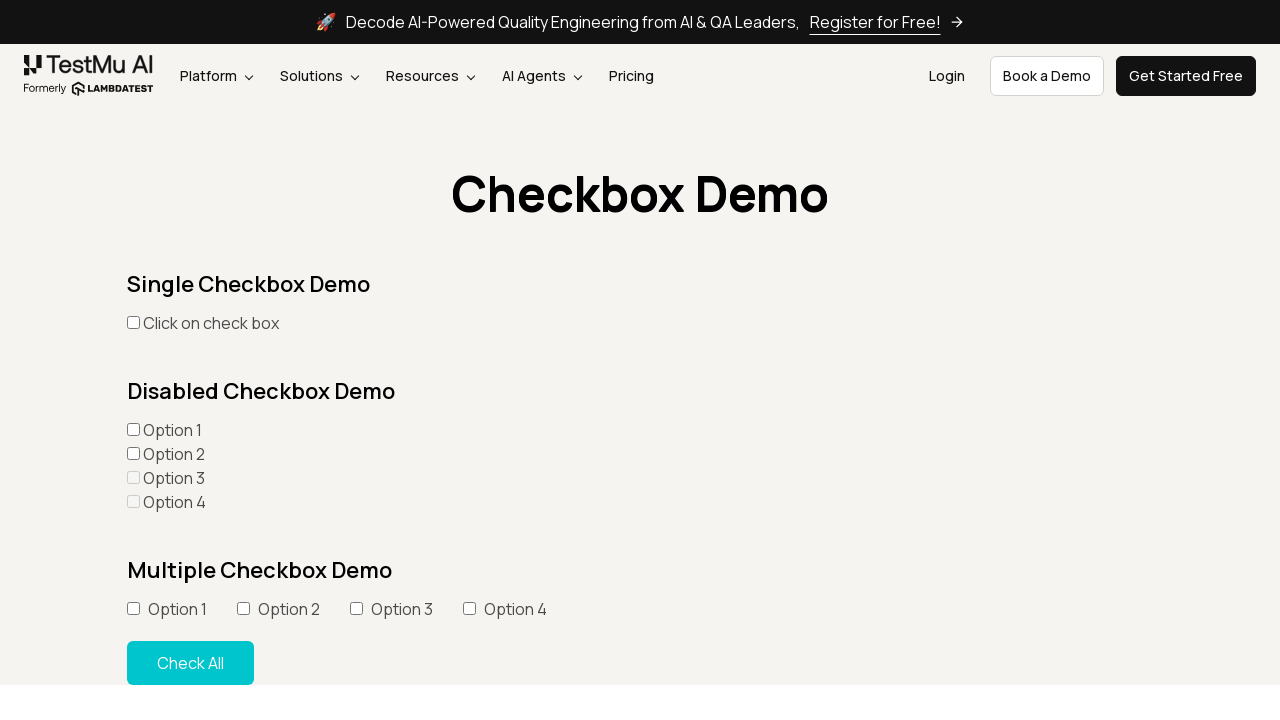

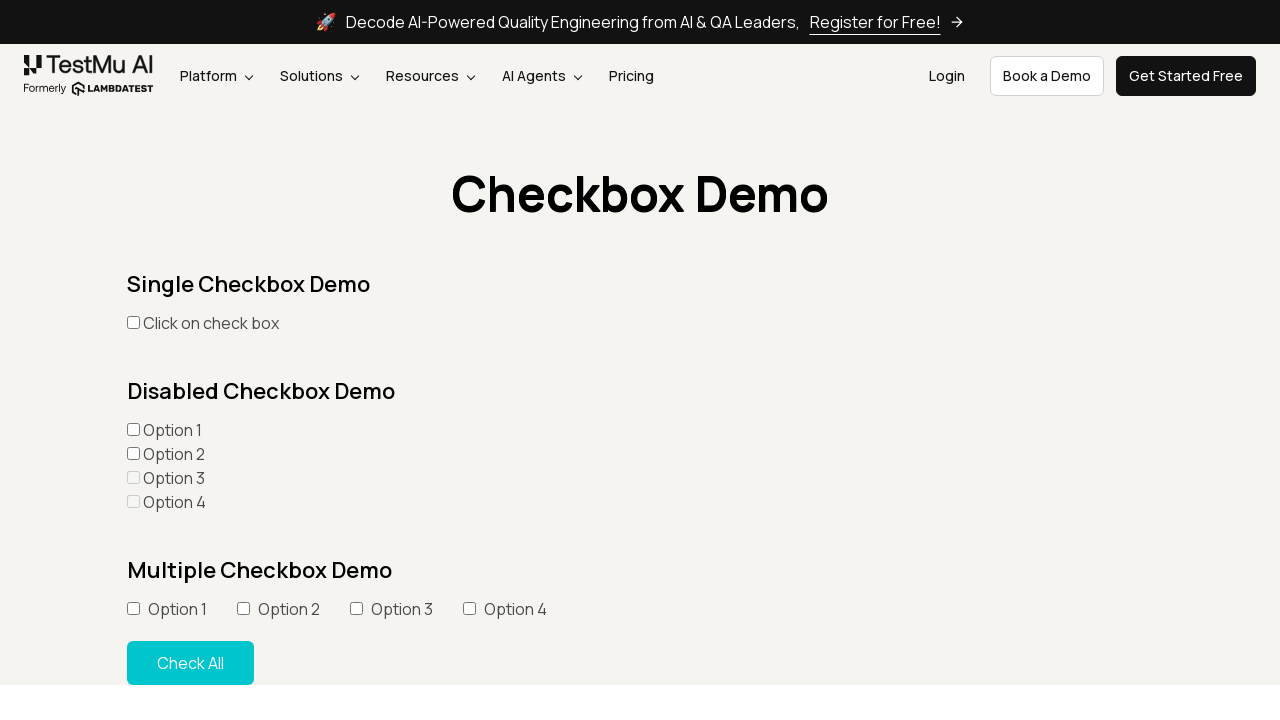